Tests typing speed by entering displayed text into a textbox

Starting URL: https://www.humanbenchmark.com/tests/typing

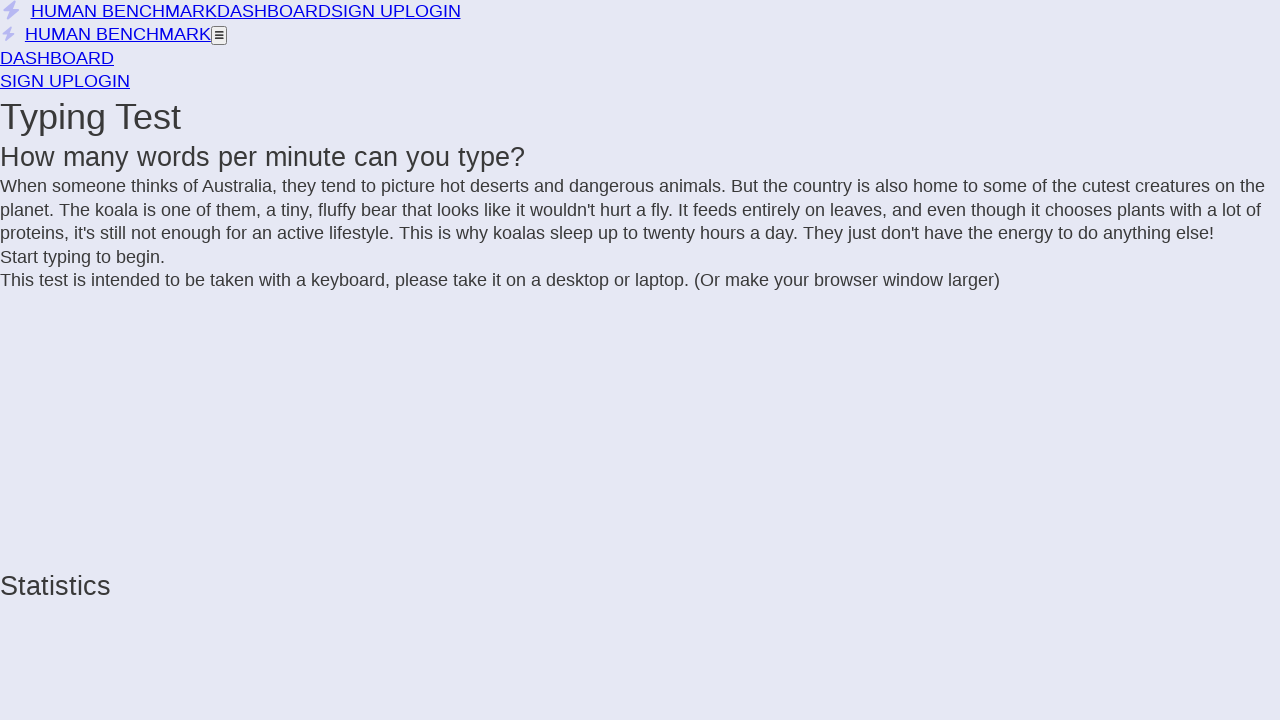

Waited for typing test text to load
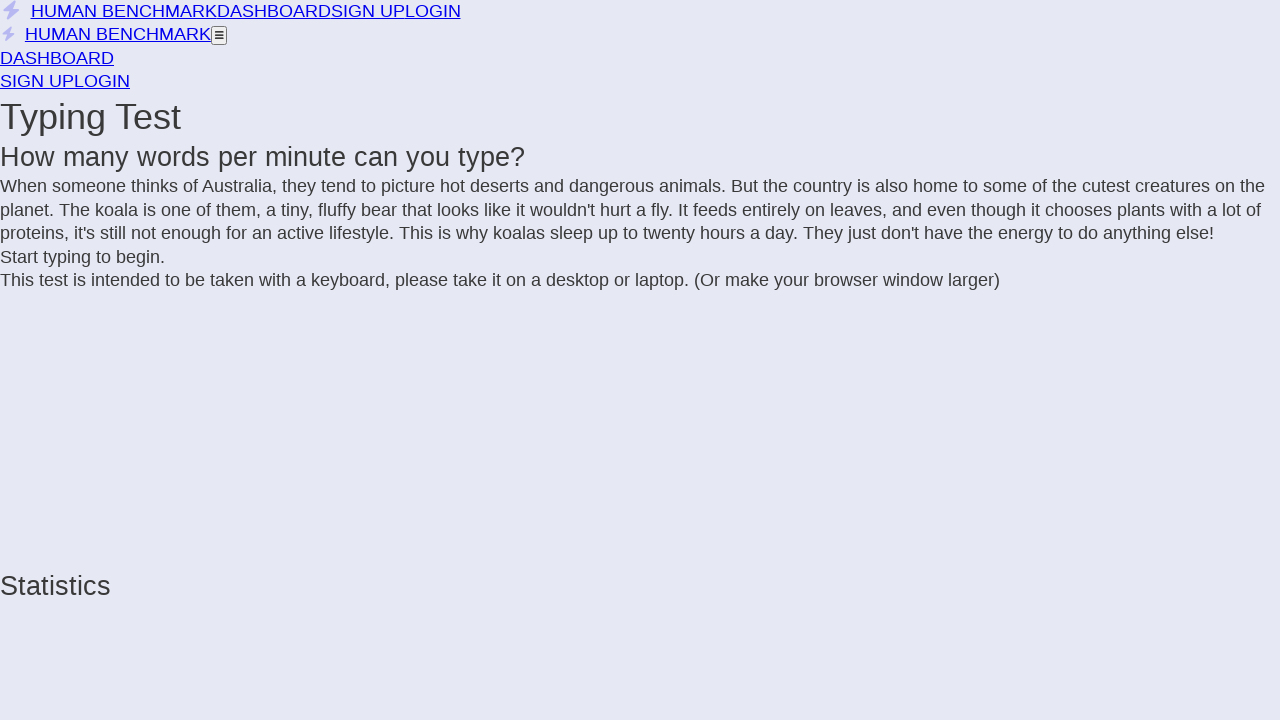

Retrieved all incomplete text elements
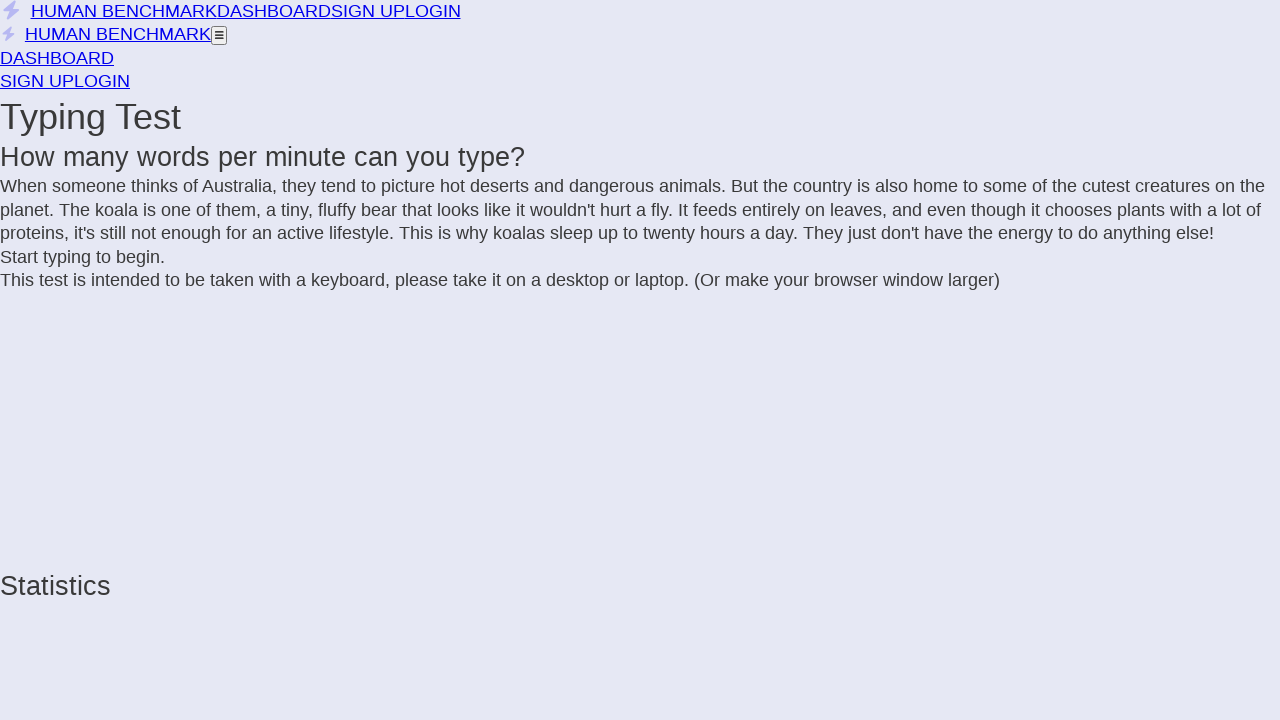

Built text string from 20 characters
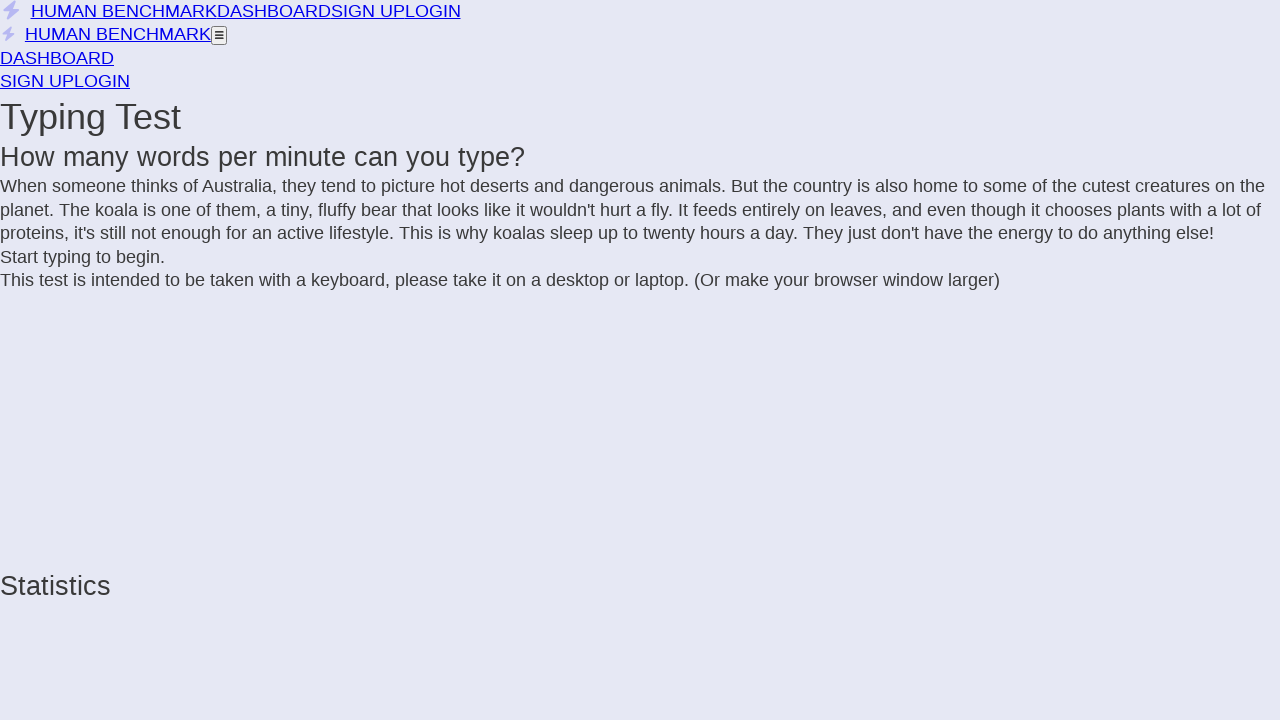

Clicked on the textbox to focus it at (640, 211) on .letters
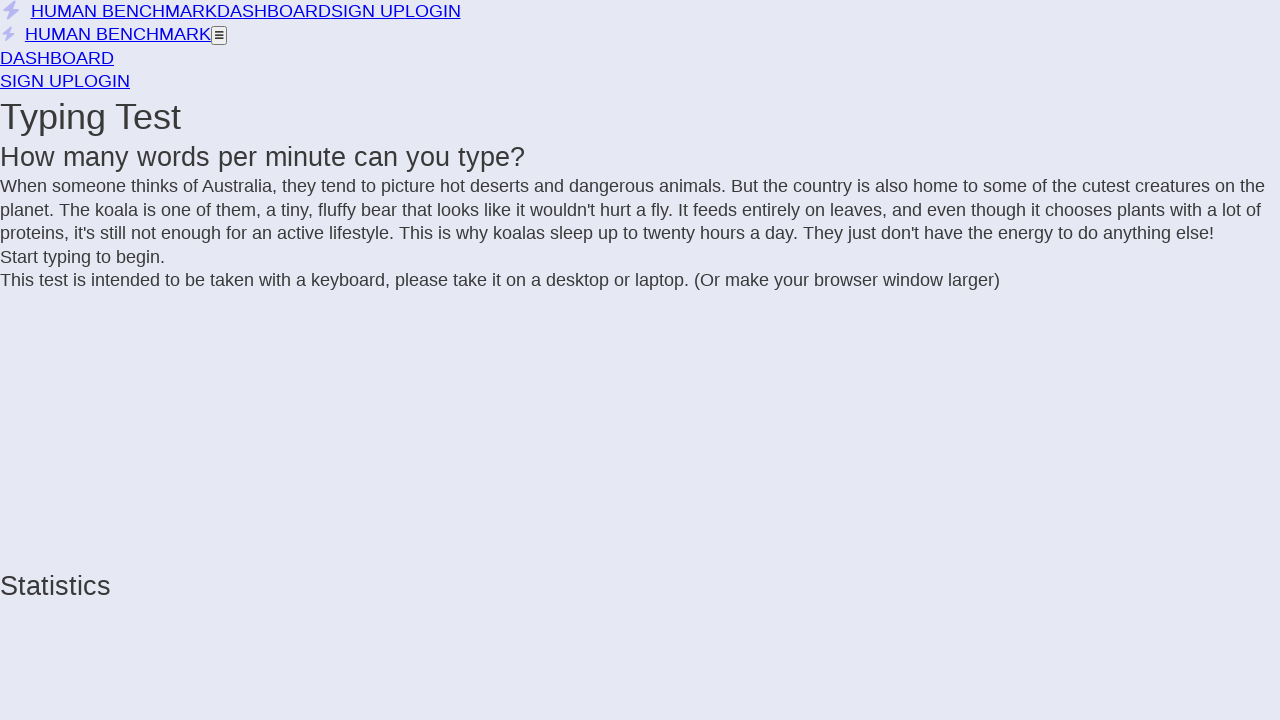

Typed the displayed text into the textbox on .letters
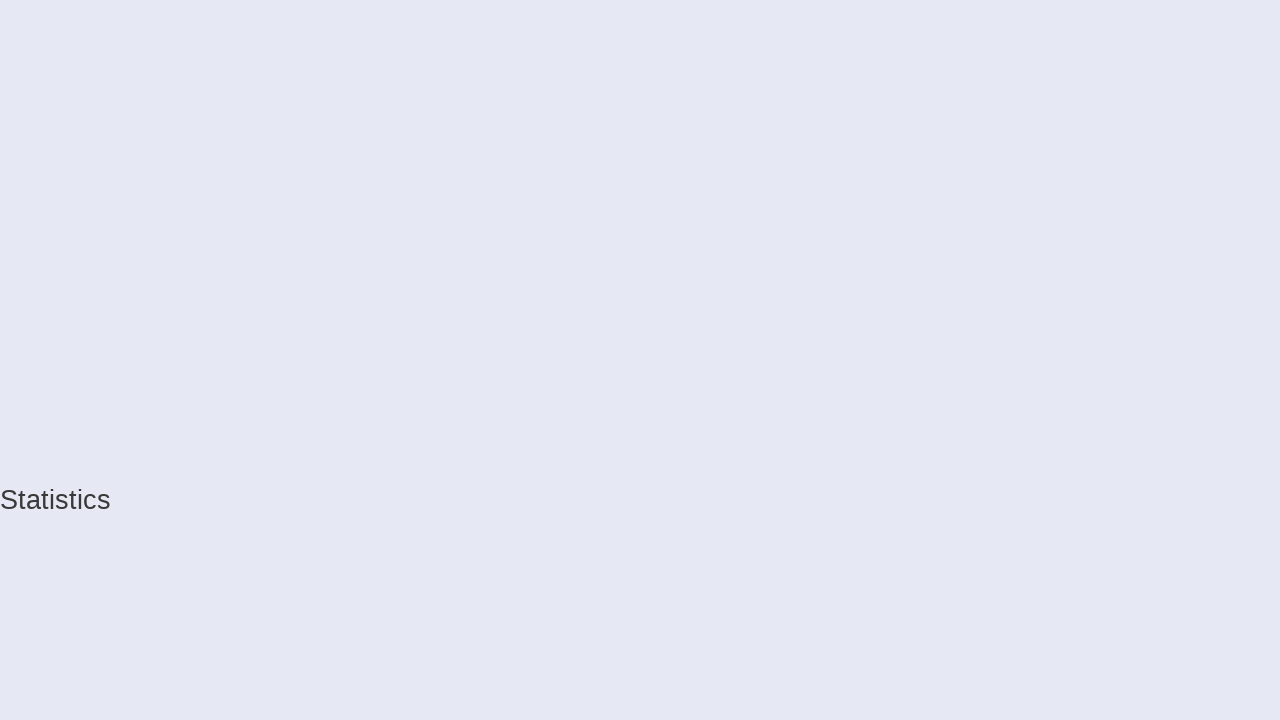

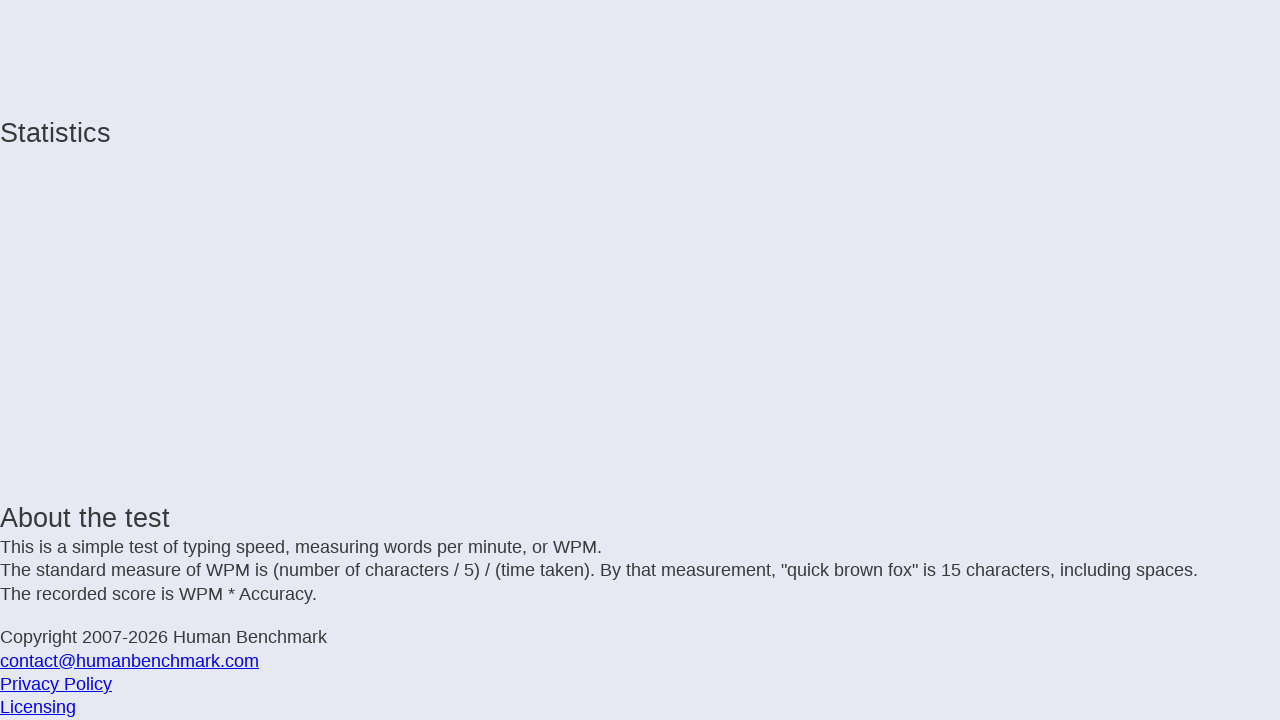